Tests file upload functionality by selecting a file using the file input element on the demo QA upload page

Starting URL: https://demoqa.com/upload-download

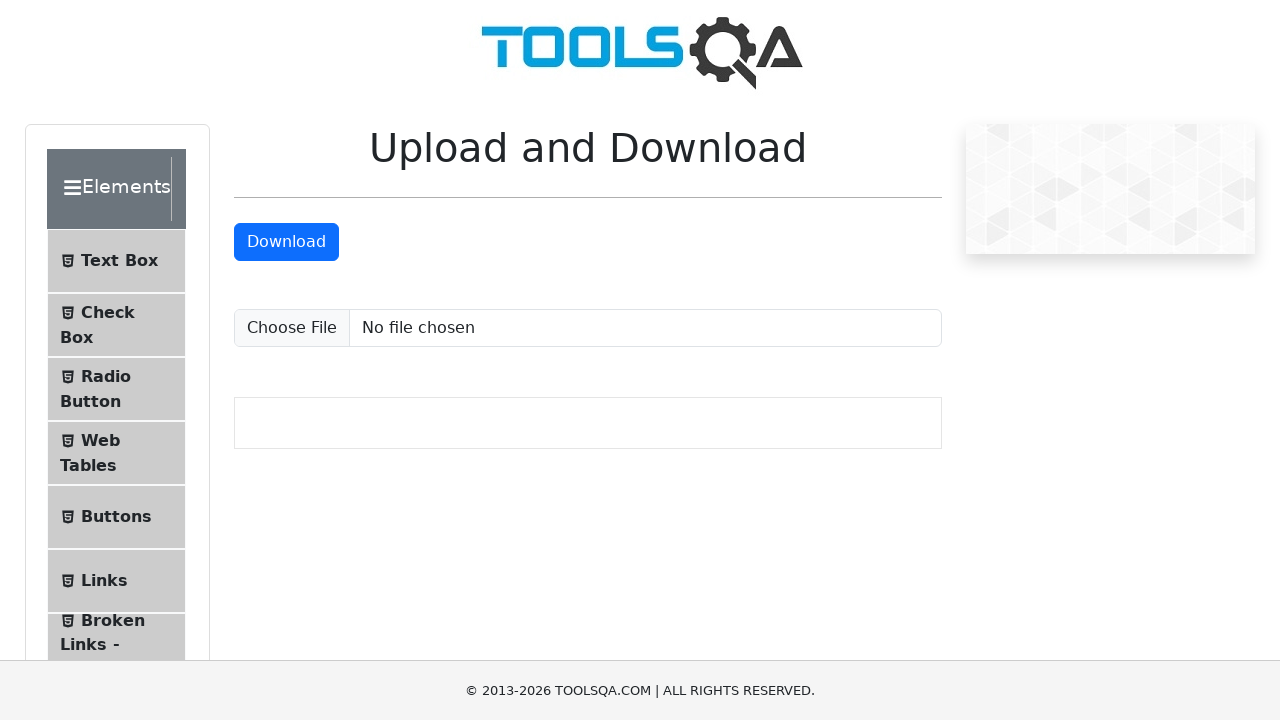

Created temporary test file for upload
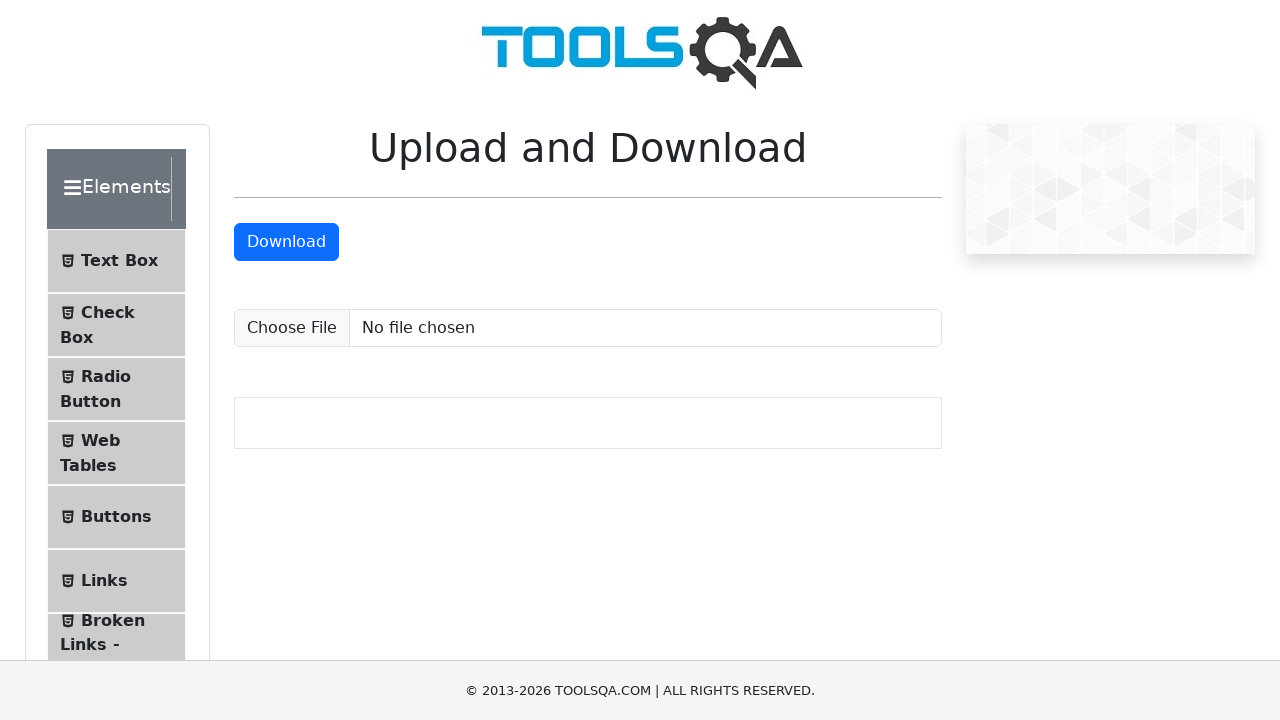

Selected file using file input element on demo QA upload page
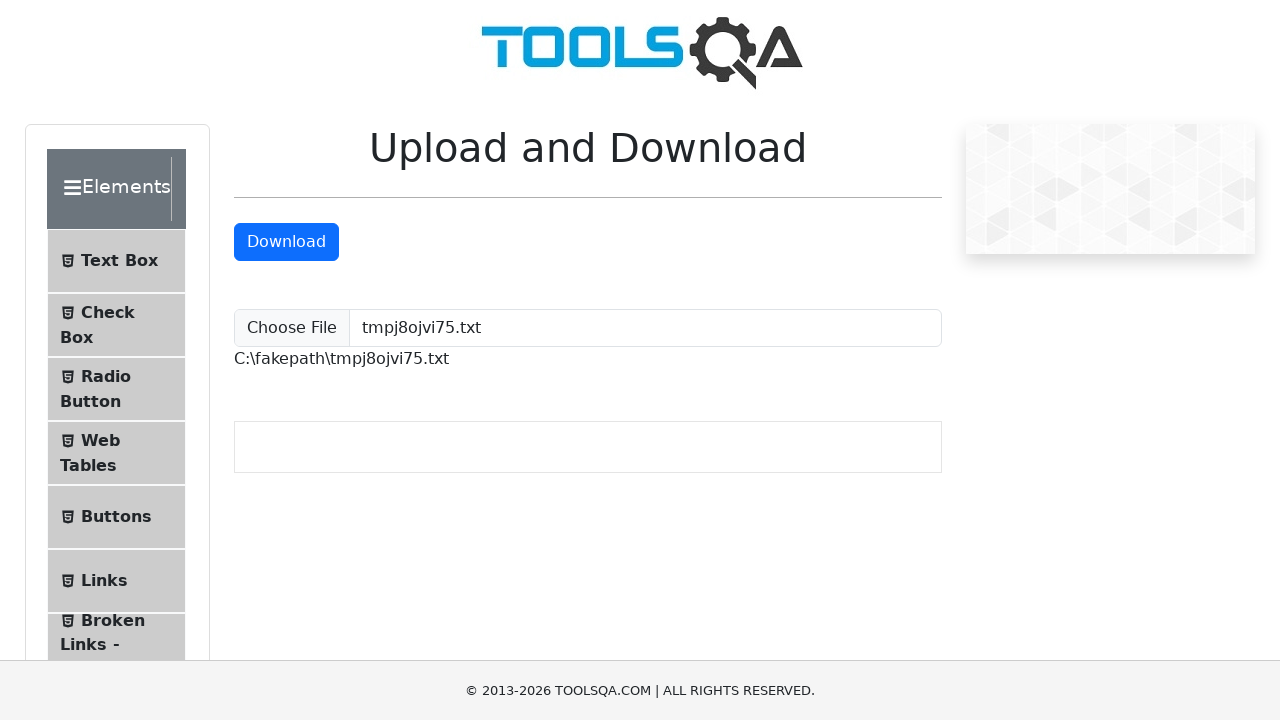

File upload completed and uploaded file path displayed
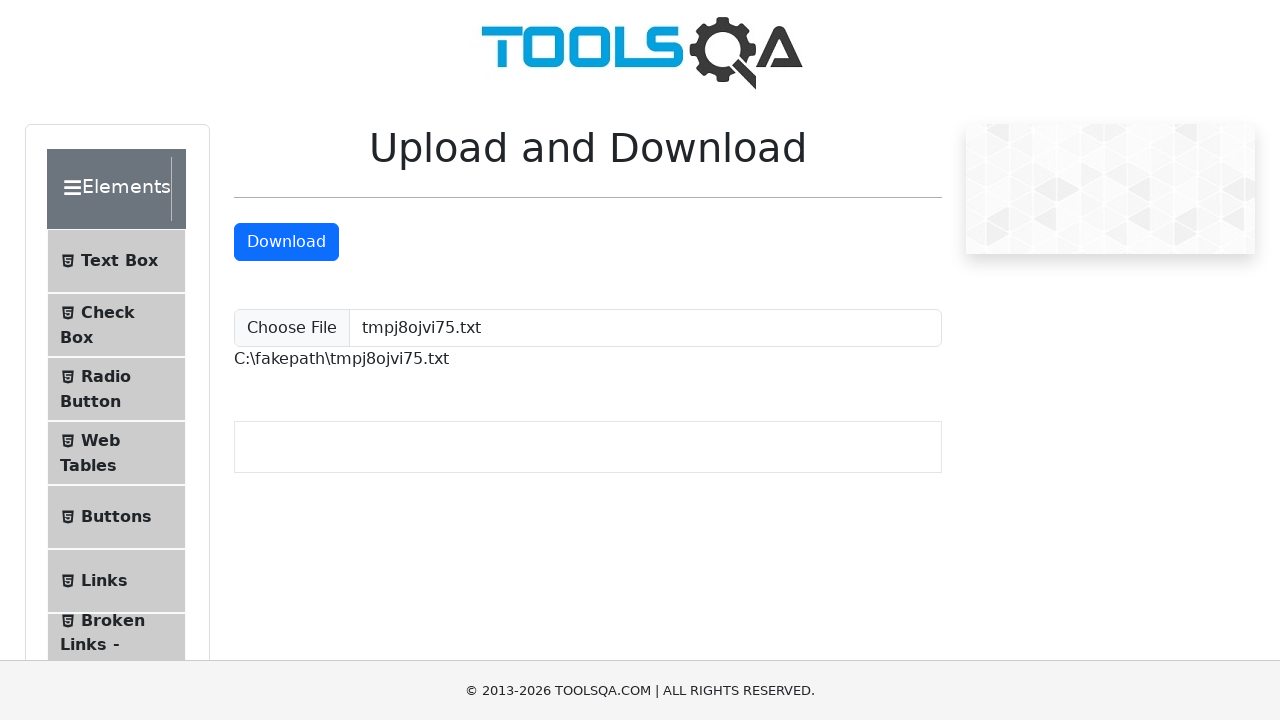

Cleaned up temporary test file
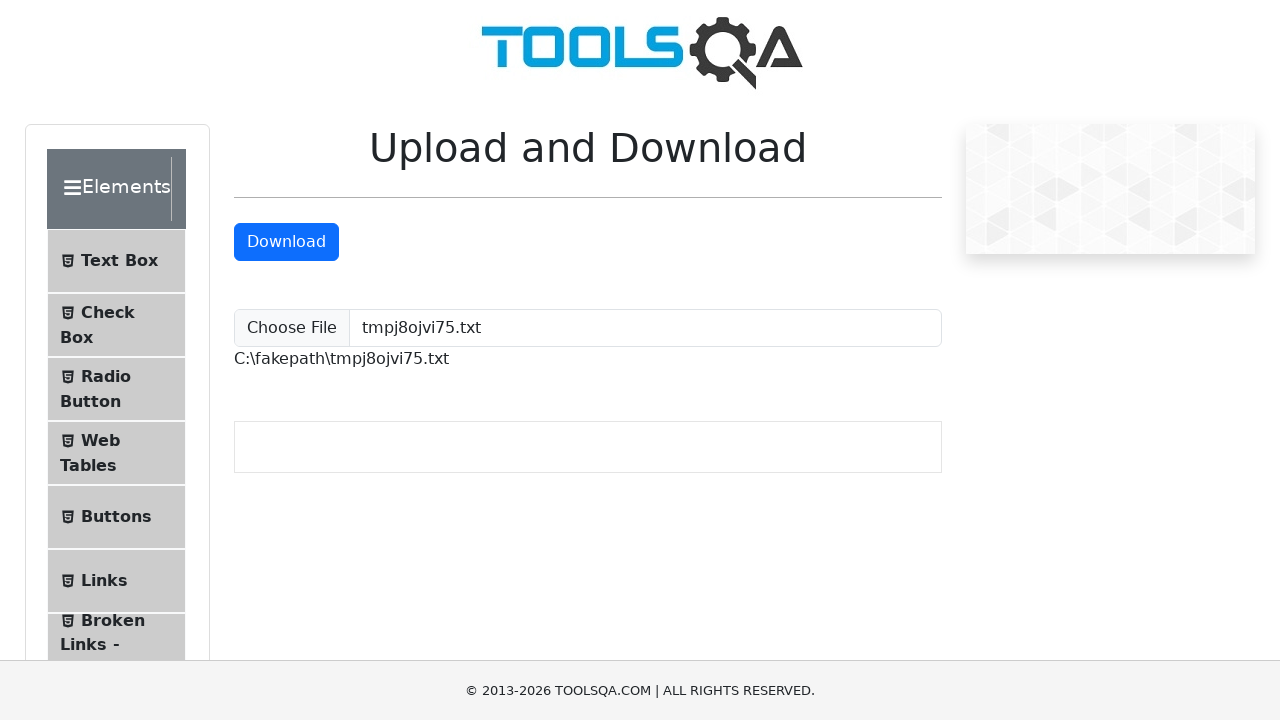

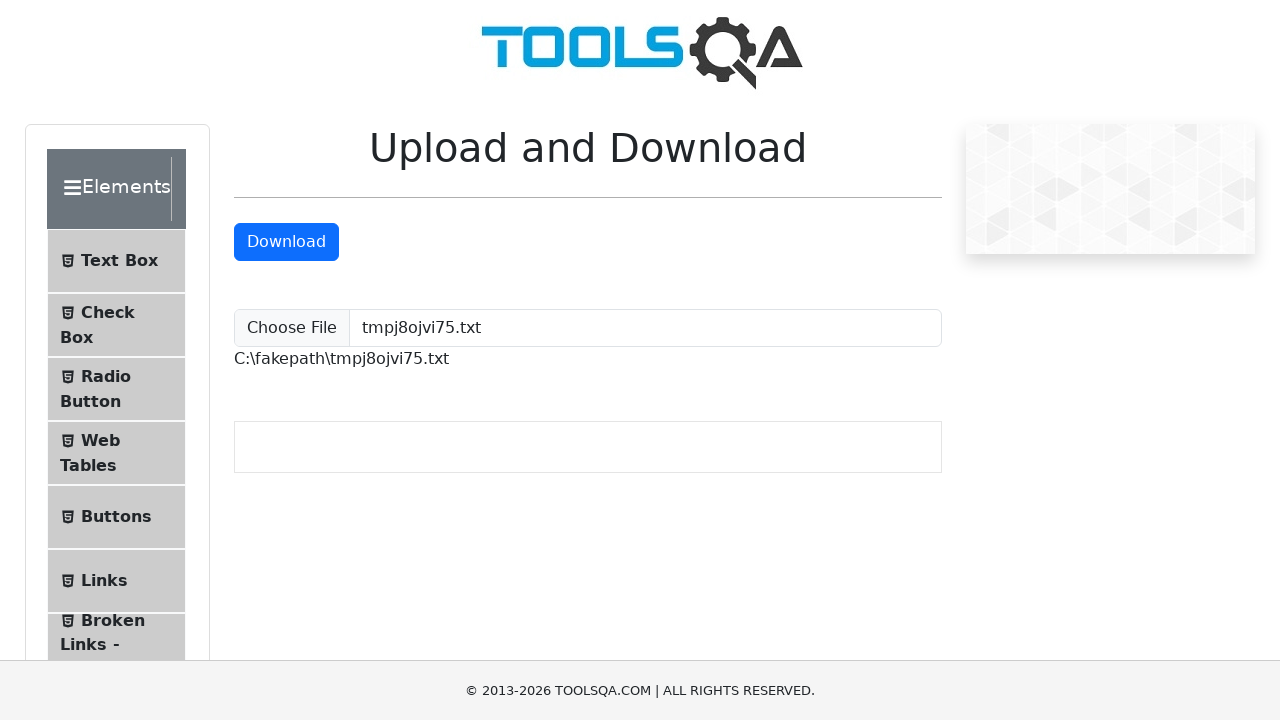